Tests drag and drop using click-and-hold approach by switching to an iframe, holding the source element, and moving it to the target element.

Starting URL: https://jqueryui.com/droppable/

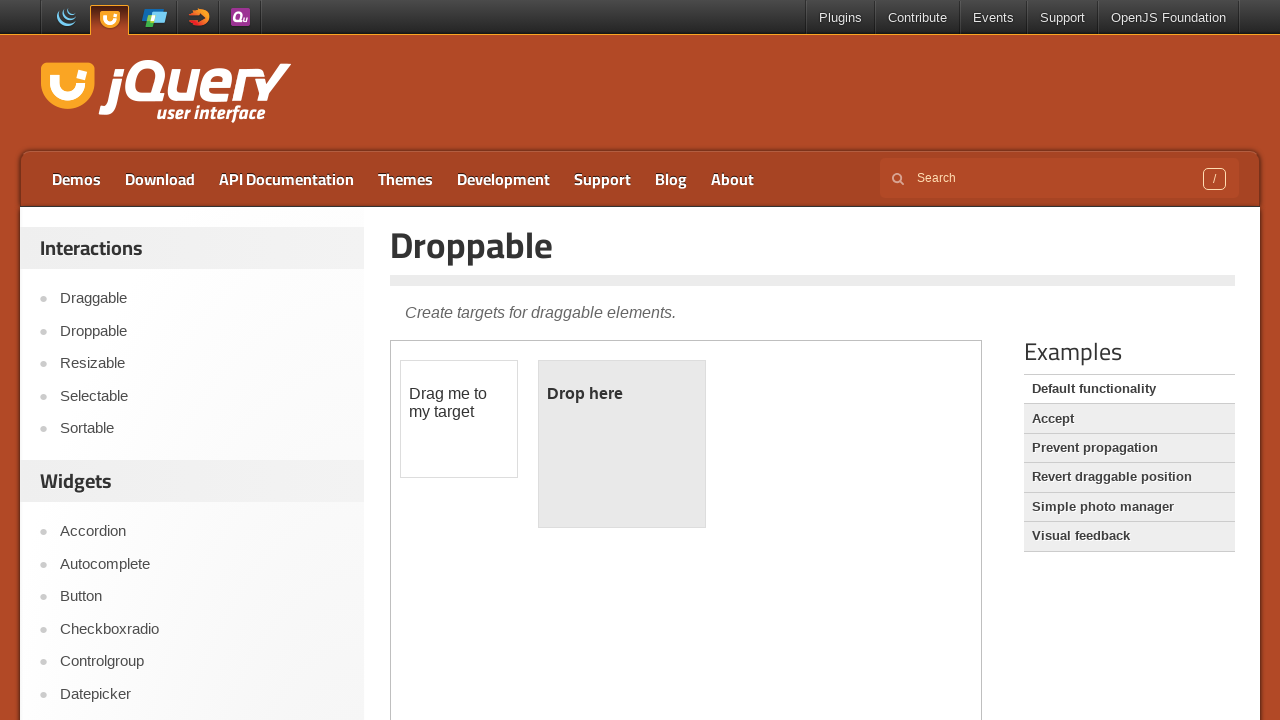

Located the first iframe containing drag and drop elements
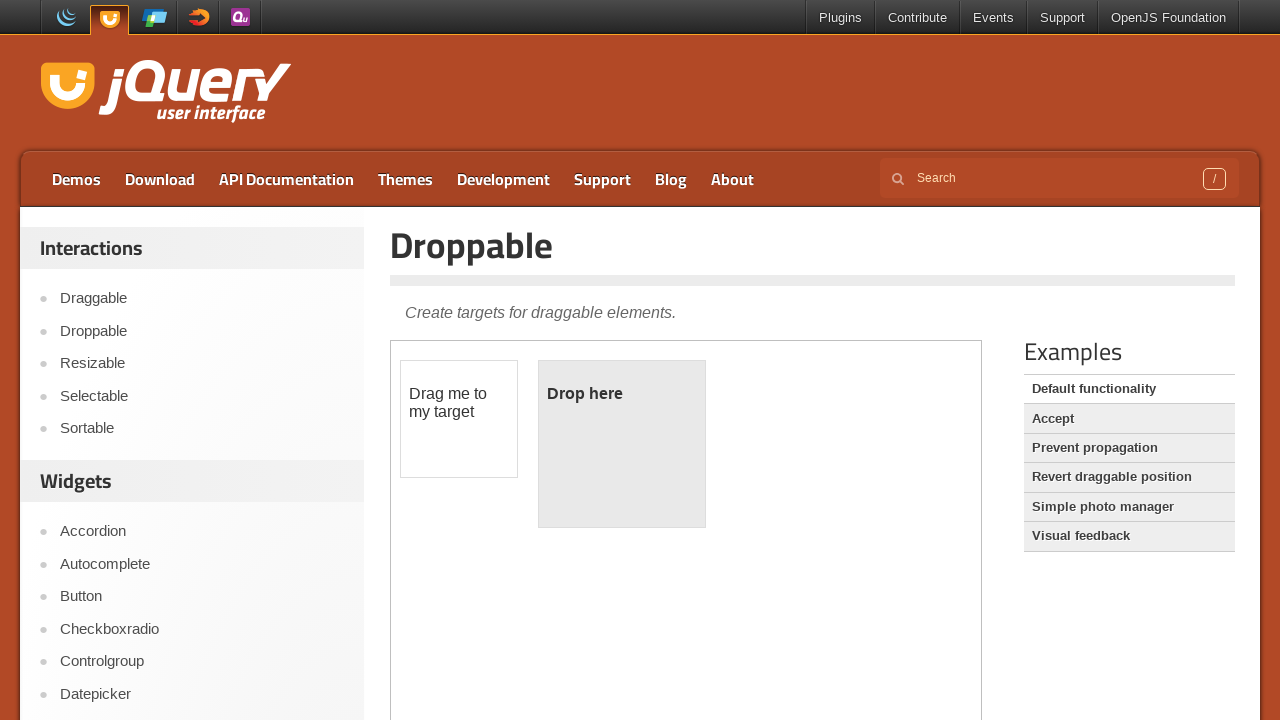

Located the draggable source element in iframe
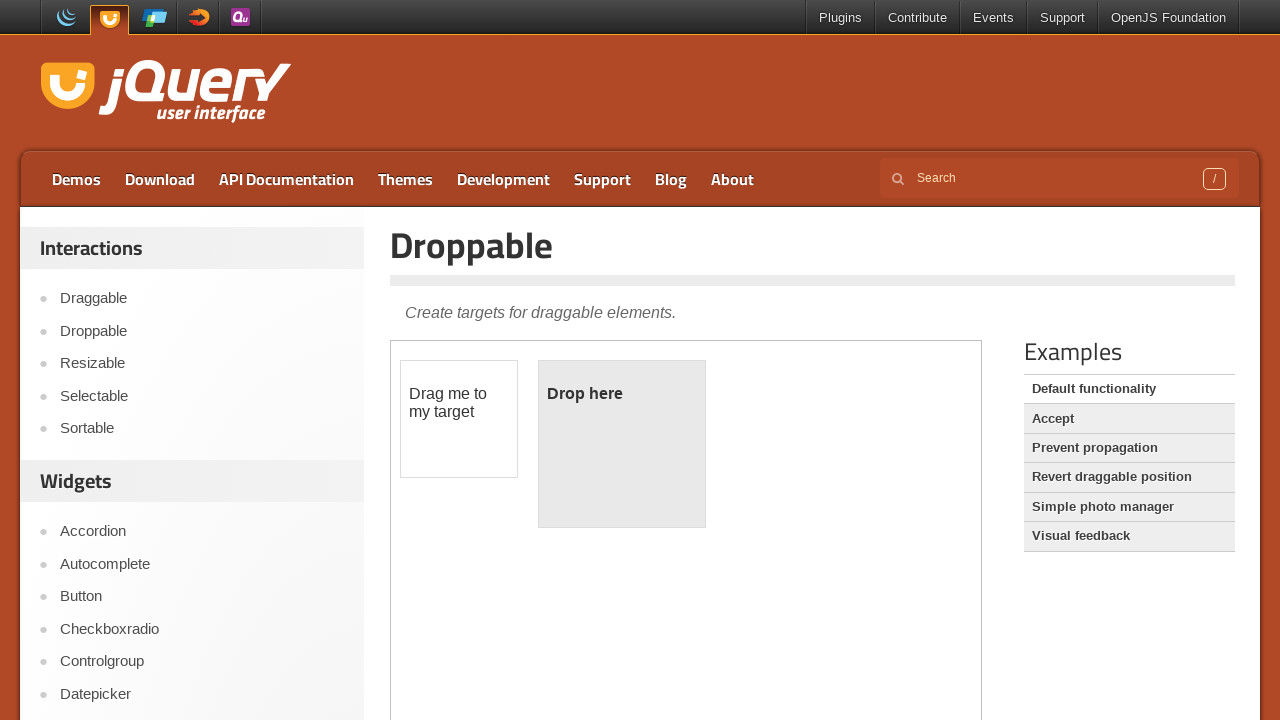

Located the droppable target element in iframe
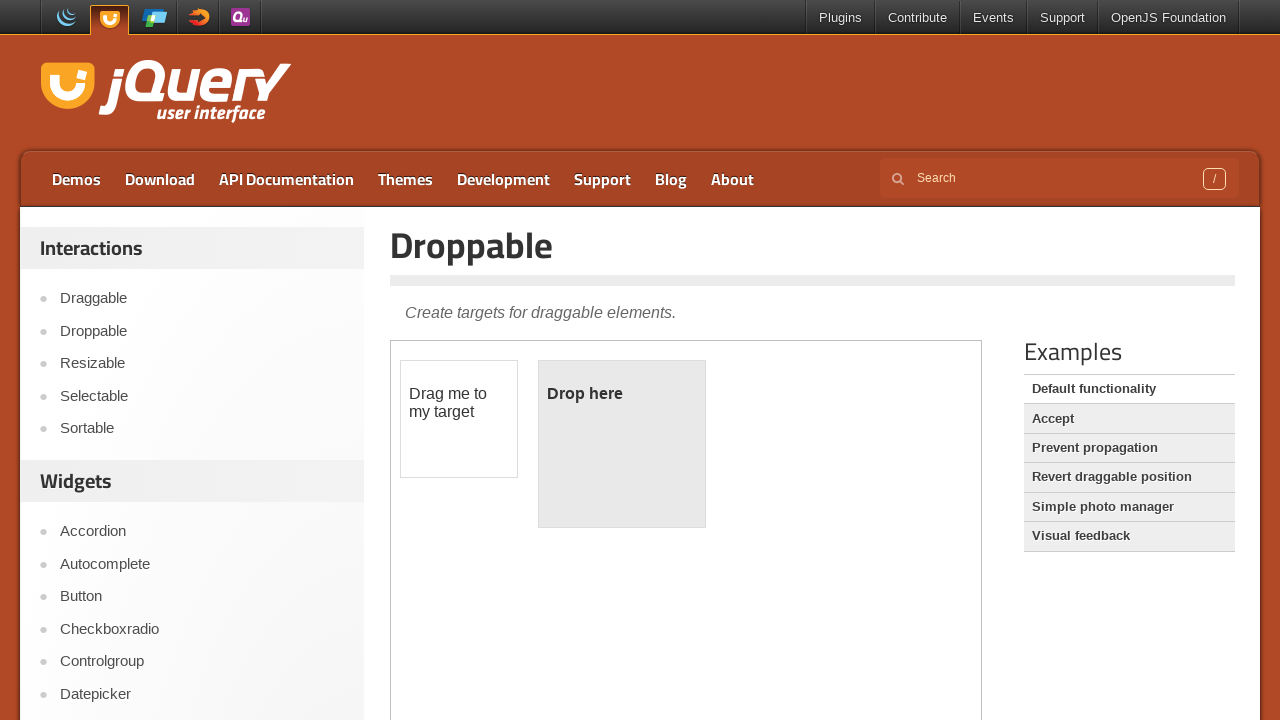

Performed drag and drop operation from draggable to droppable element using click-and-hold approach at (622, 444)
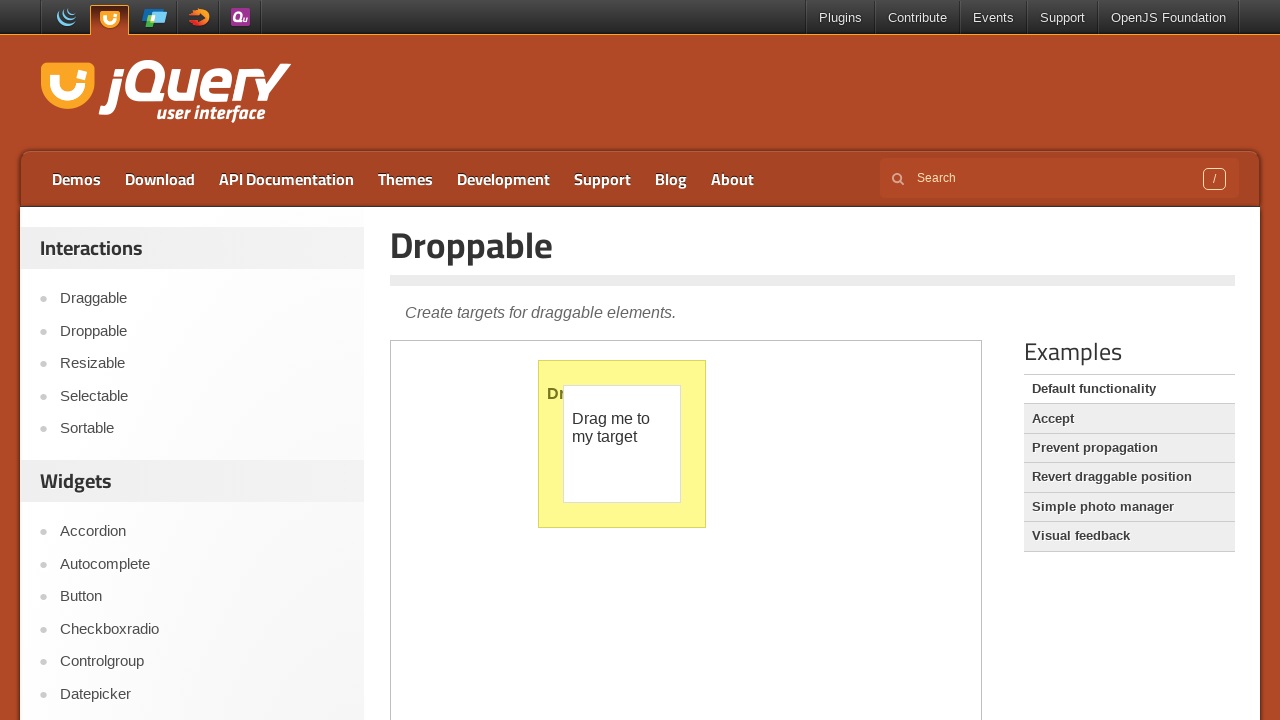

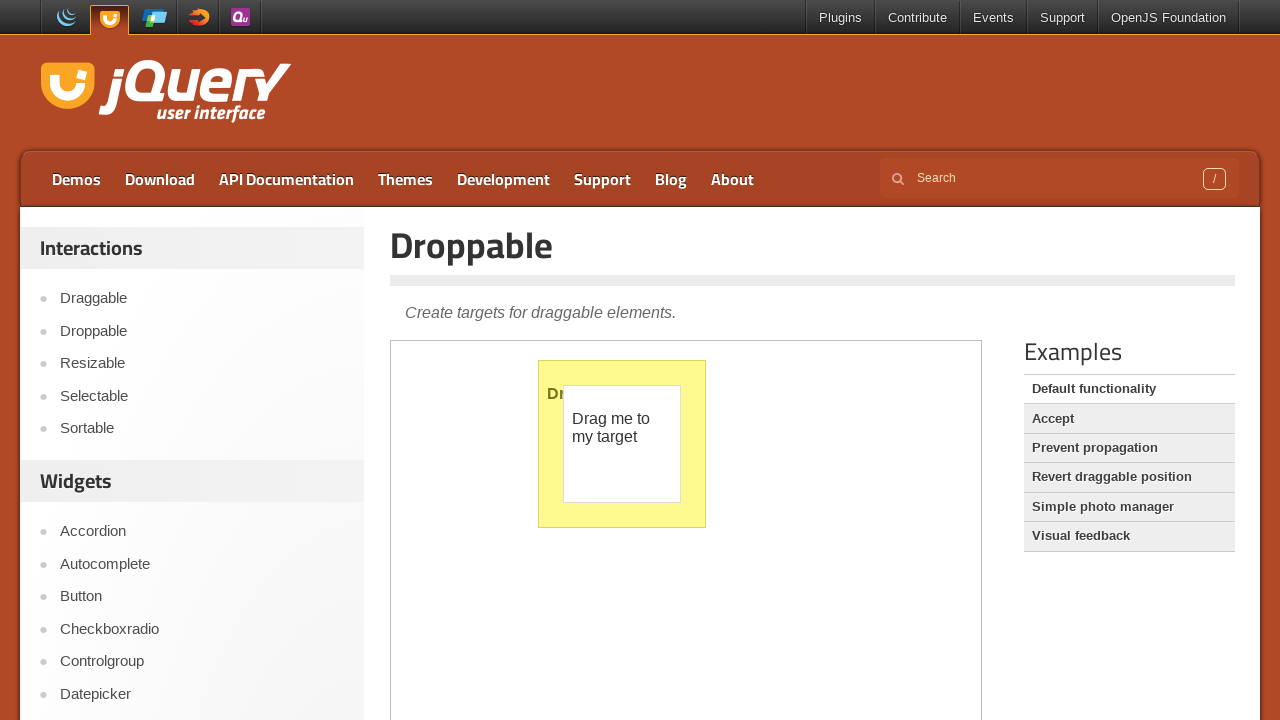